Tests keyboard functionality on a registration form including typing text, select all (Ctrl+A), copy (Ctrl+C), paste (Ctrl+V), arrow key navigation, delete, backspace, and shift+typing operations.

Starting URL: https://grotechminds.com/registration/

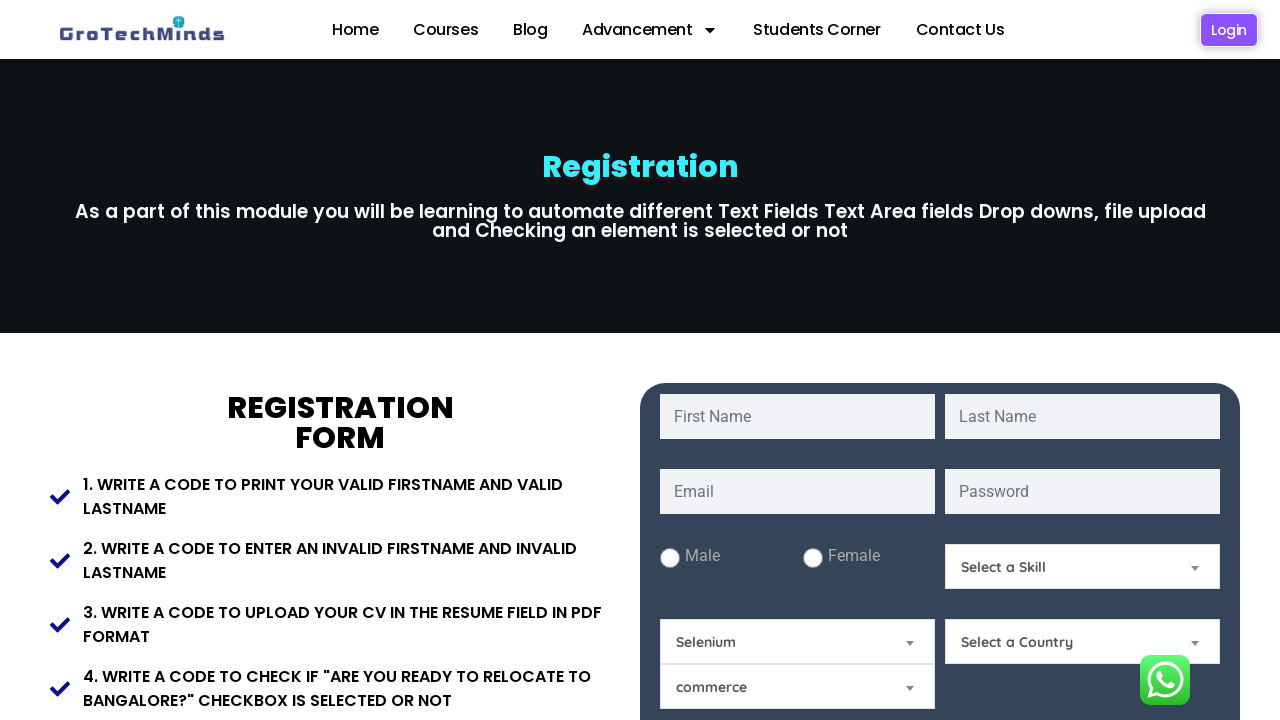

Filled first name field with 'Treesa' on #fname
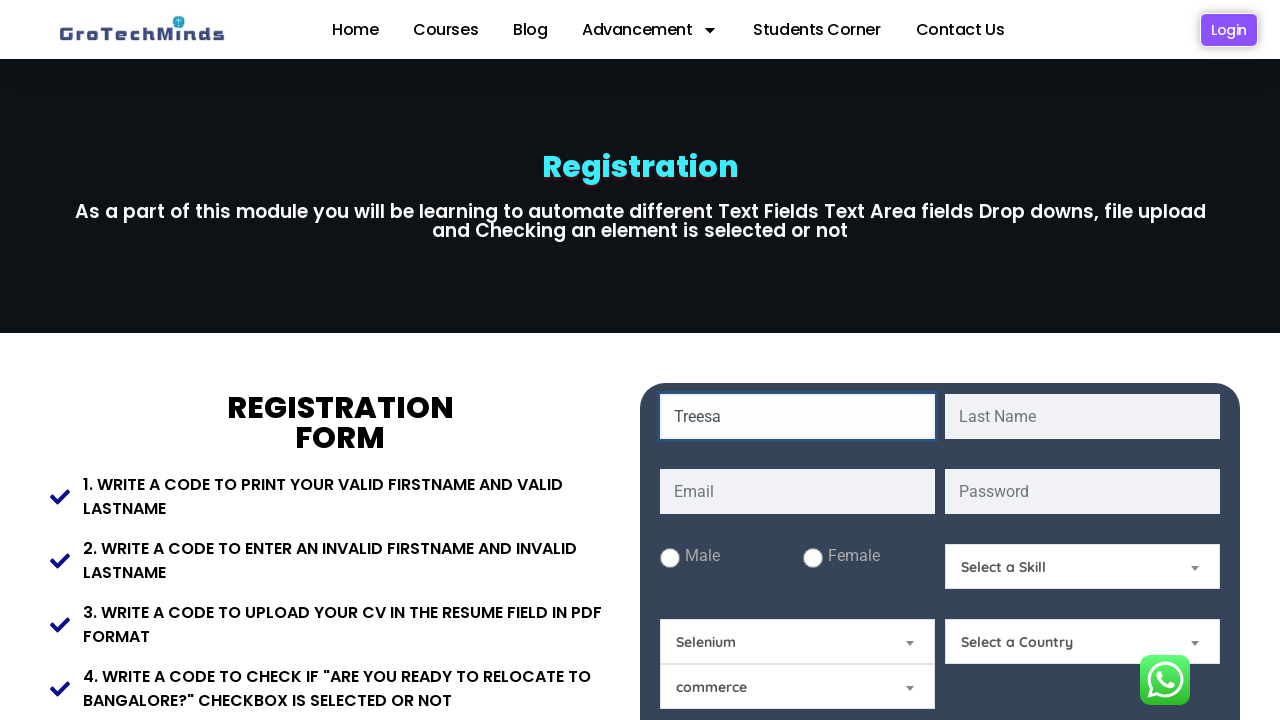

Selected all text in first name field using Ctrl+A on #fname
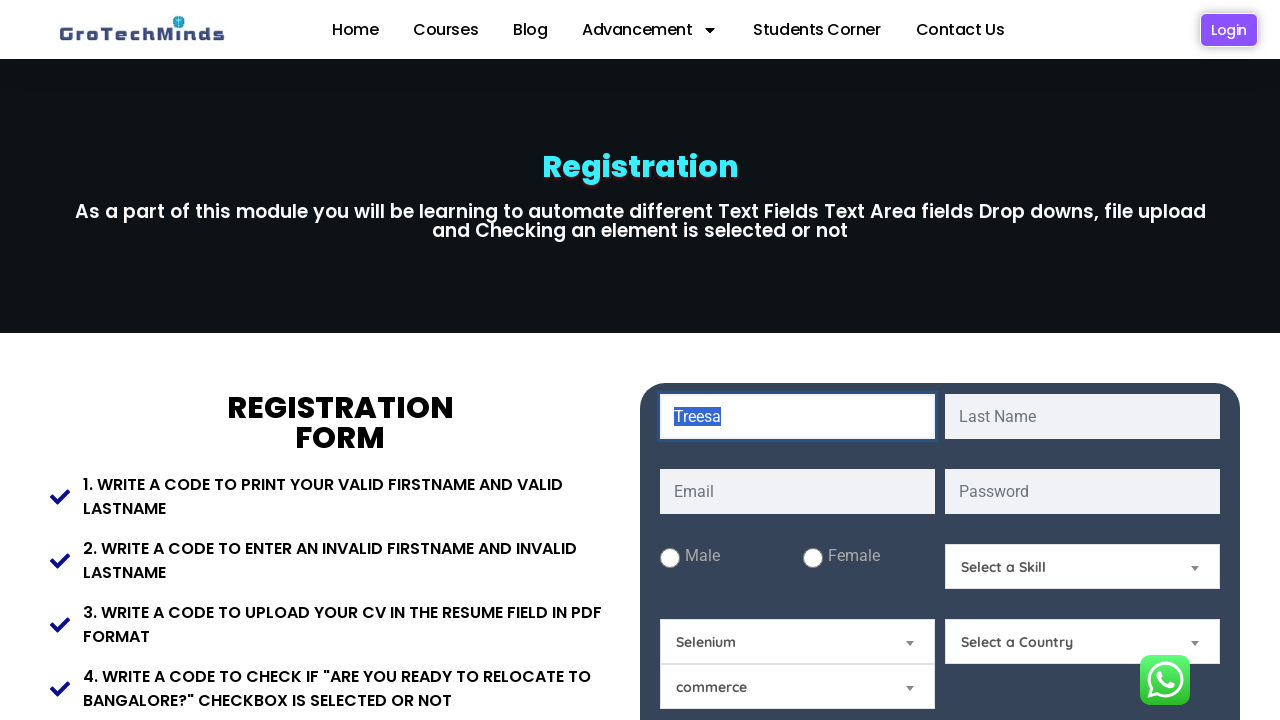

Copied selected text from first name field using Ctrl+C on #fname
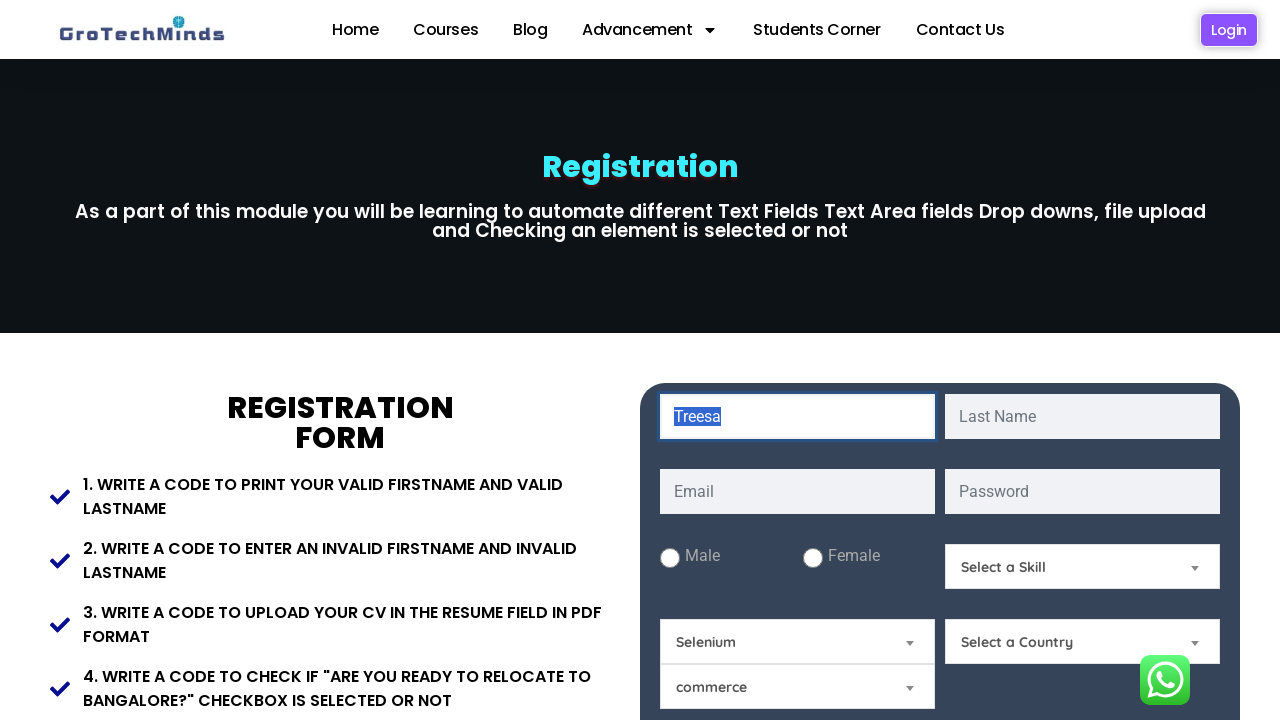

Pasted text into last name field using Ctrl+V on #lname
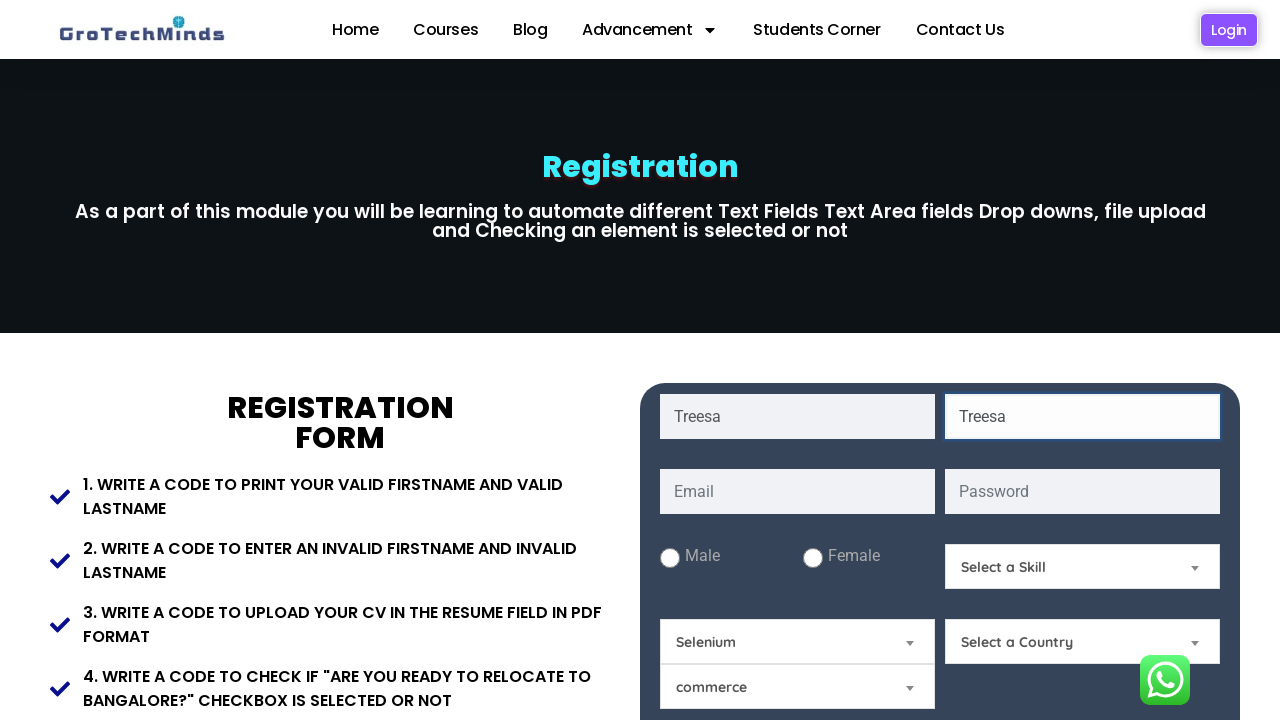

Pressed ArrowLeft key to move cursor in last name field (1/4) on #lname
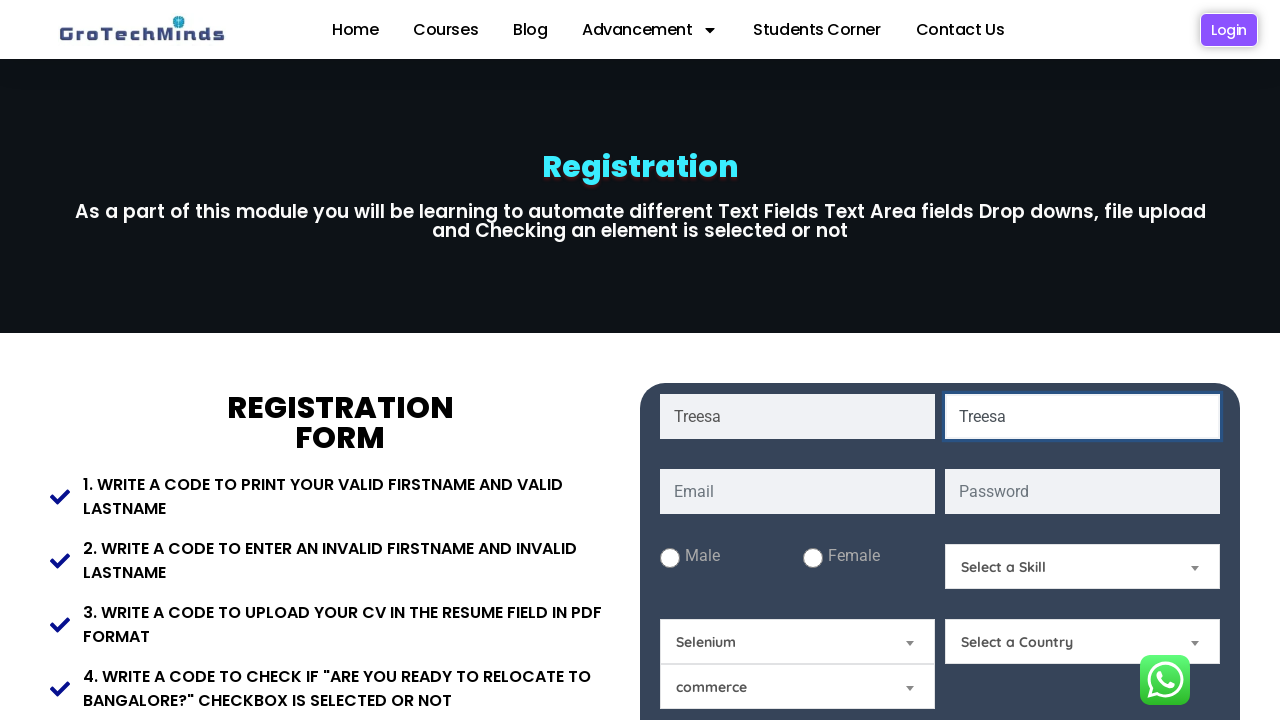

Pressed ArrowLeft key to move cursor in last name field (2/4) on #lname
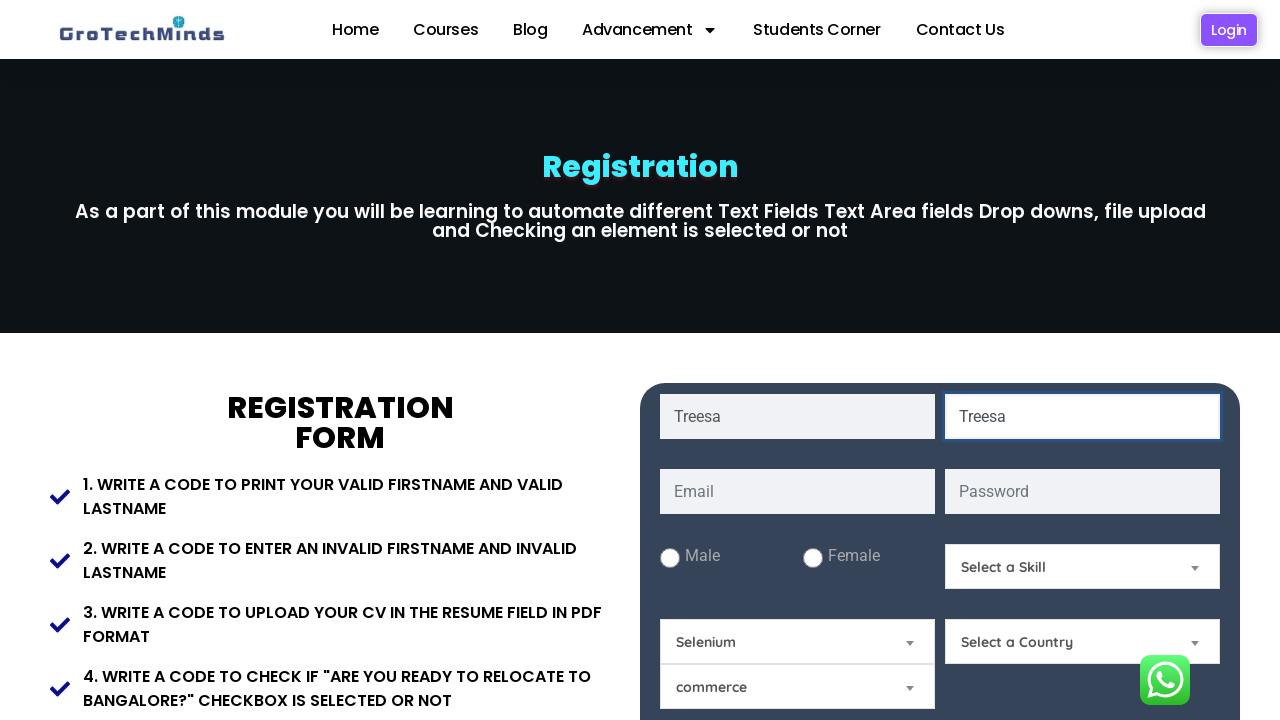

Pressed ArrowLeft key to move cursor in last name field (3/4) on #lname
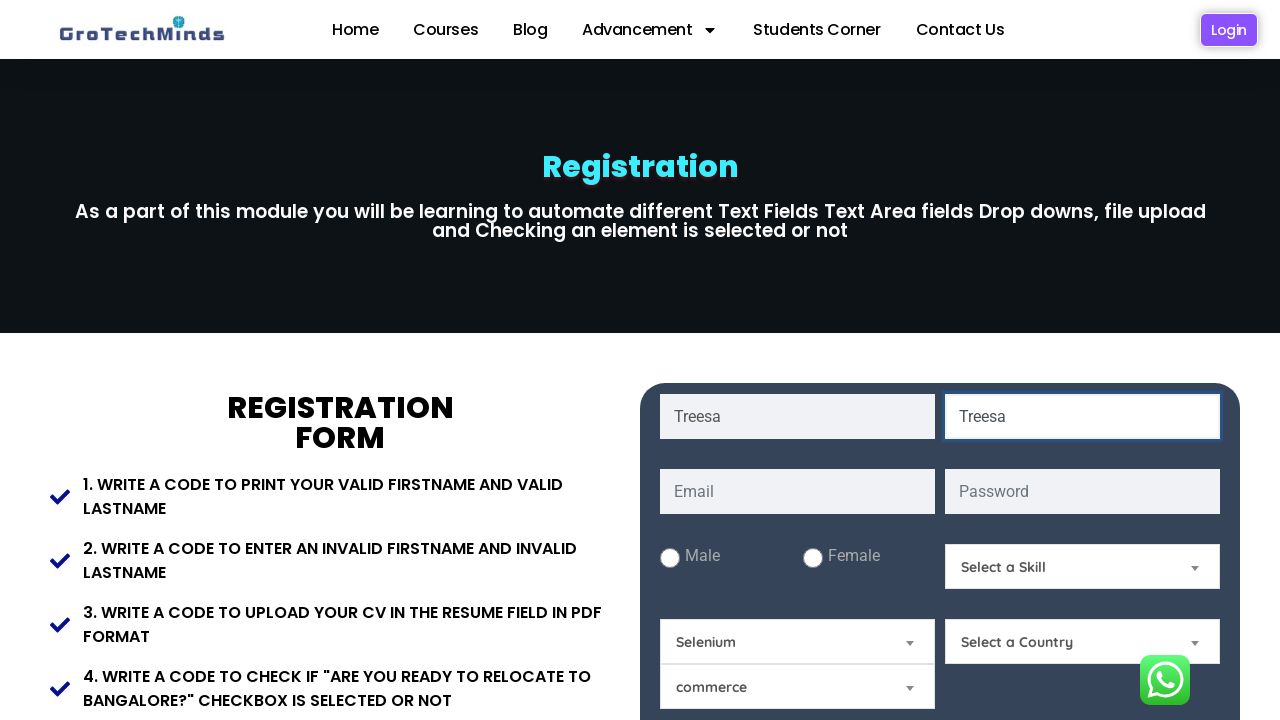

Pressed ArrowLeft key to move cursor in last name field (4/4) on #lname
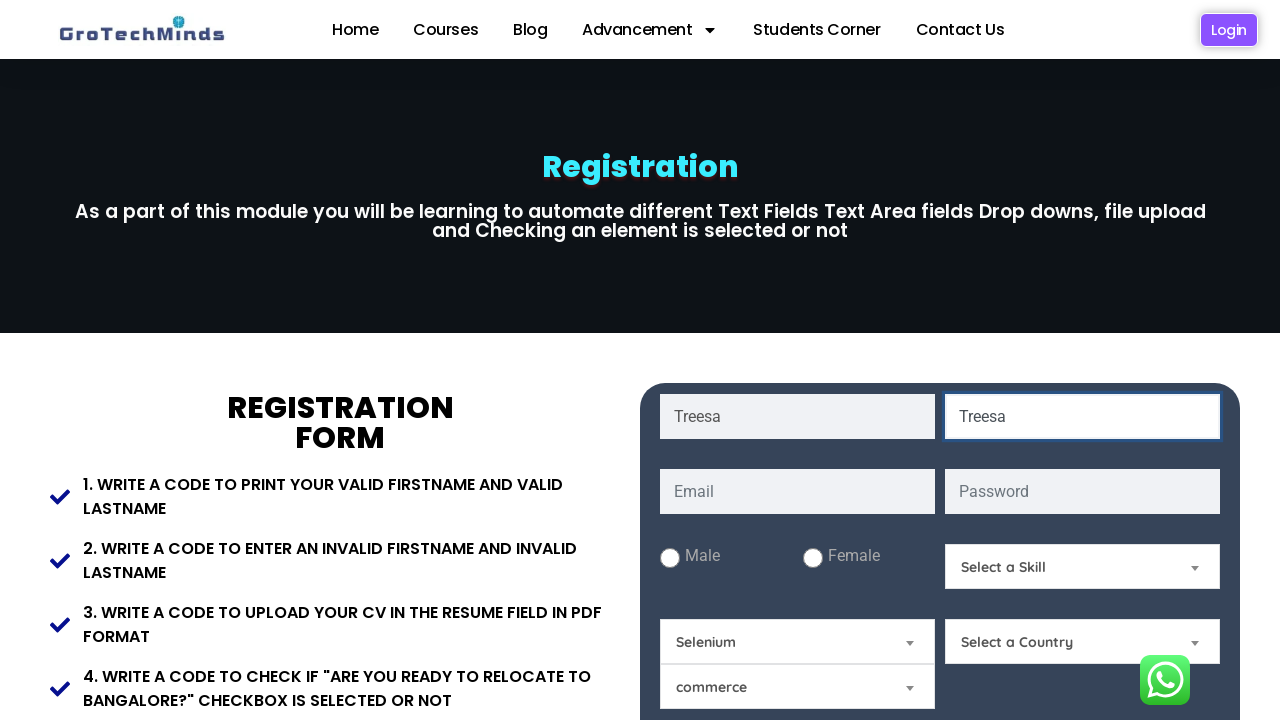

Pressed Delete key to remove character at cursor position on #lname
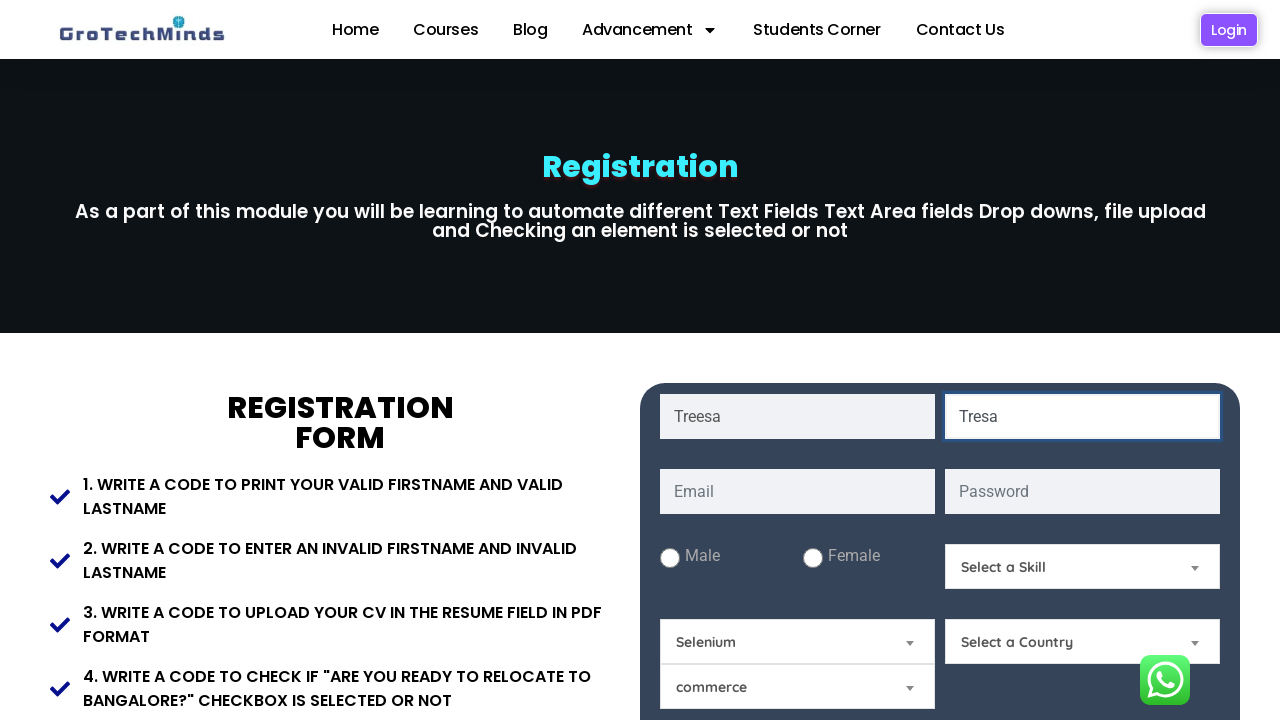

Pressed Backspace key to delete character before cursor on #lname
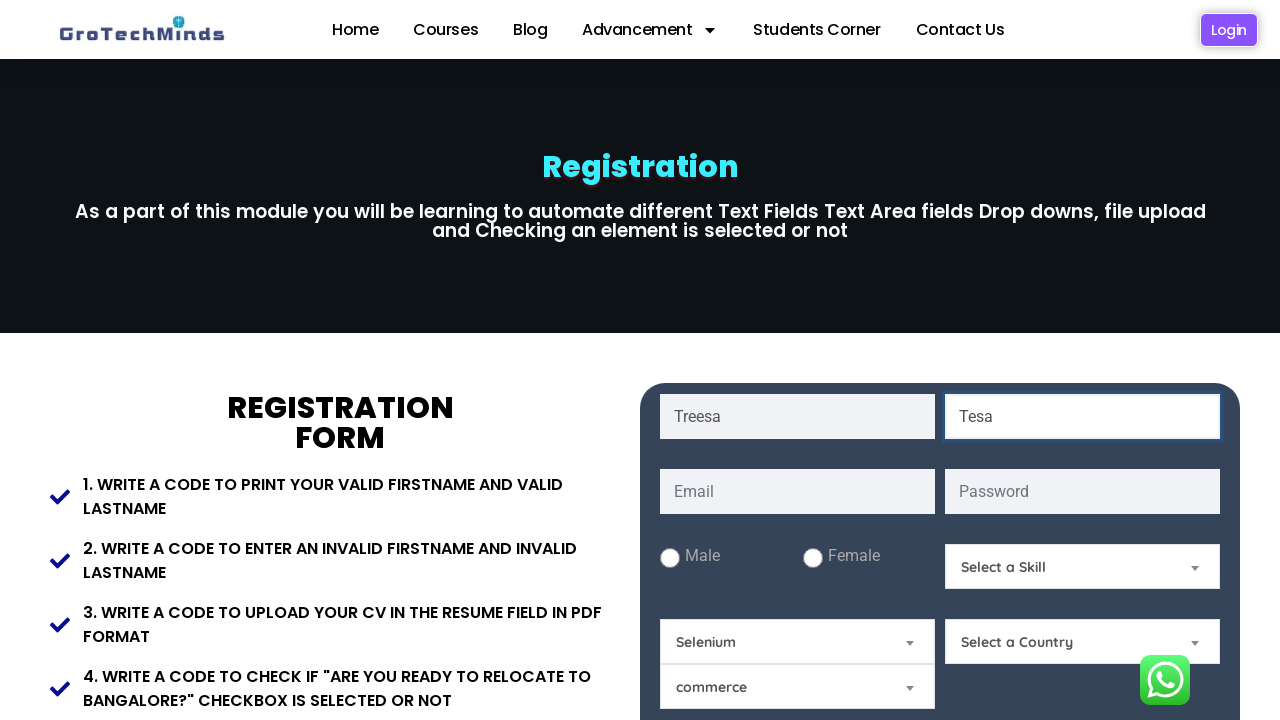

Typed uppercase 'T' using Shift+T on #lname
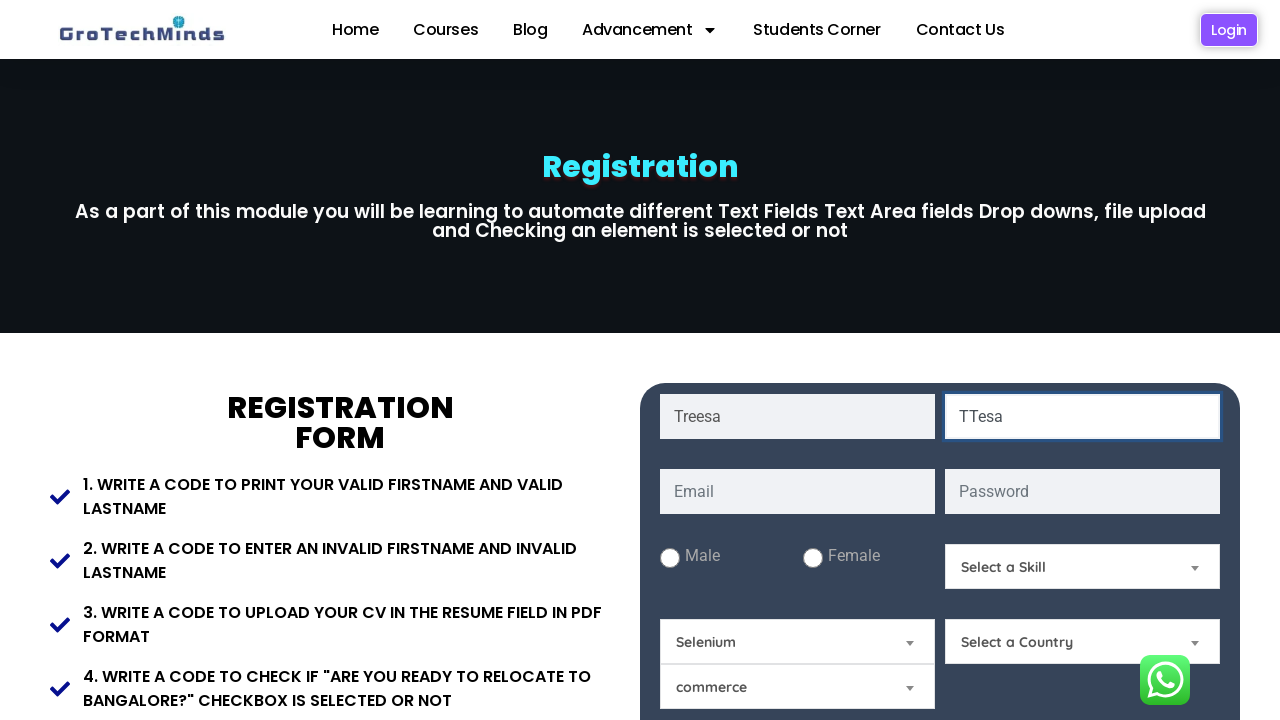

Typed 'reesa' in last name field on #lname
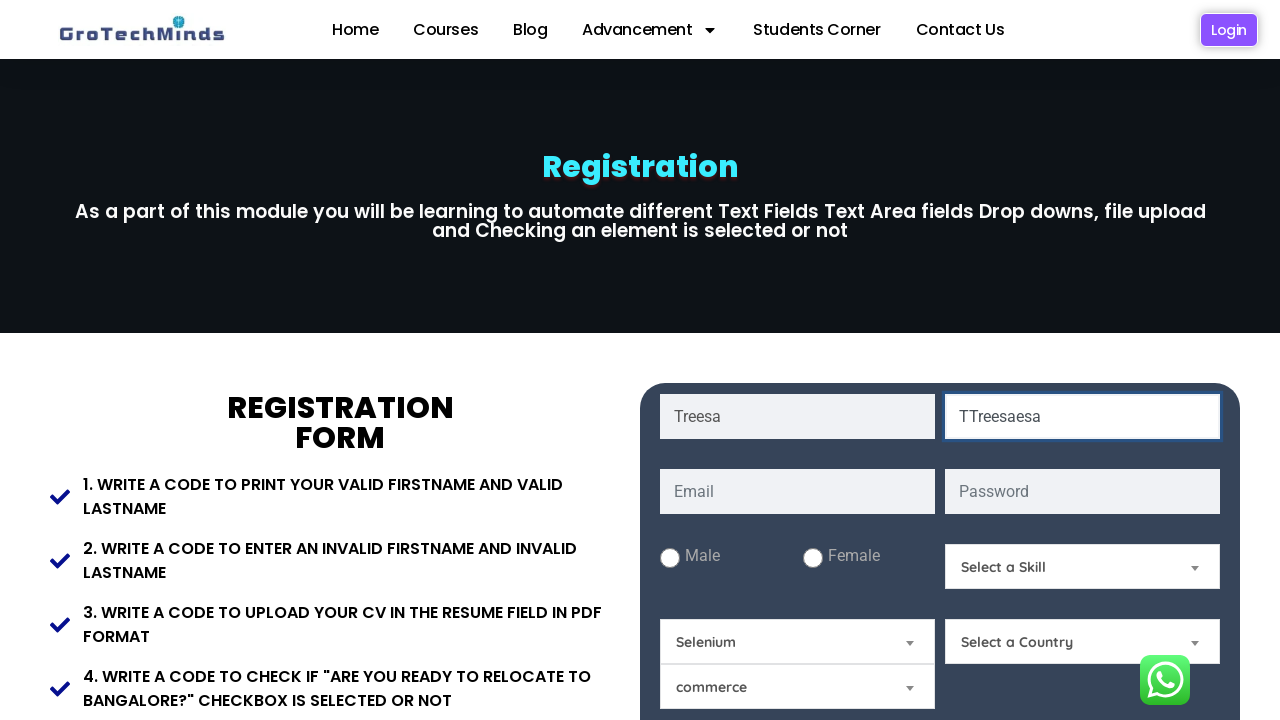

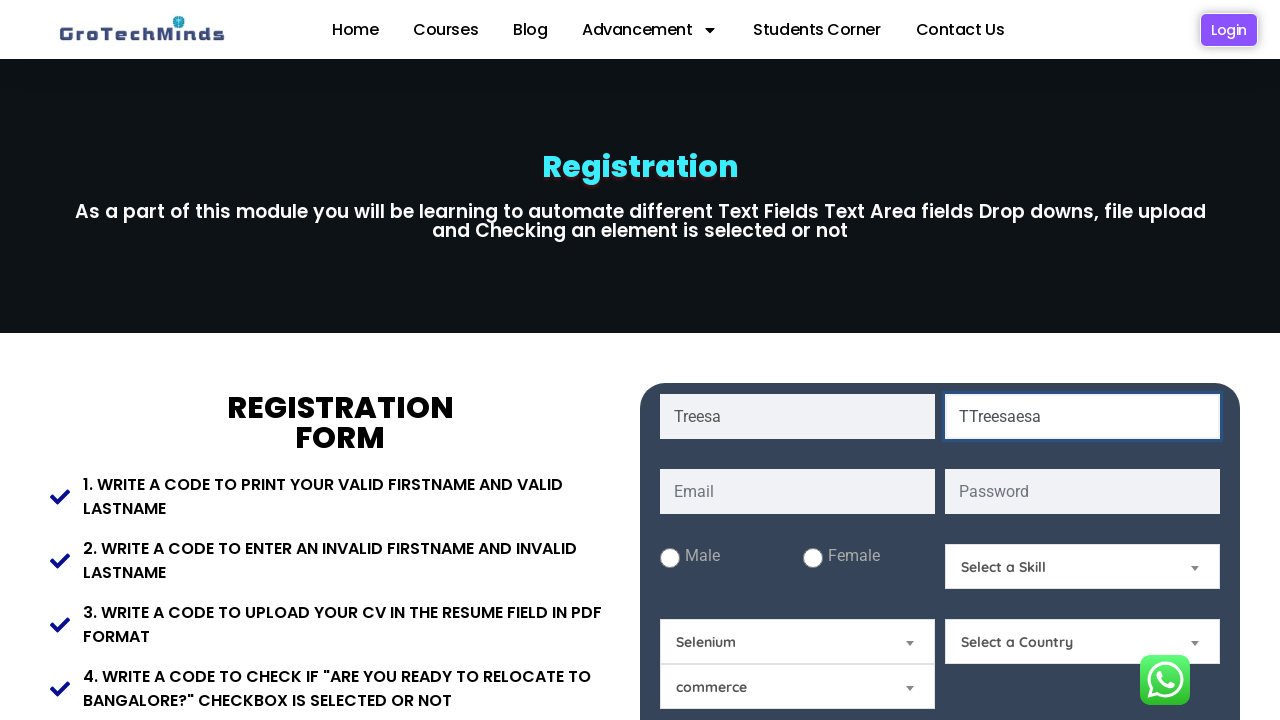